Navigates to GitHub's Playwright topic page and verifies that repository cards are displayed on the page.

Starting URL: https://github.com/topics/playwright

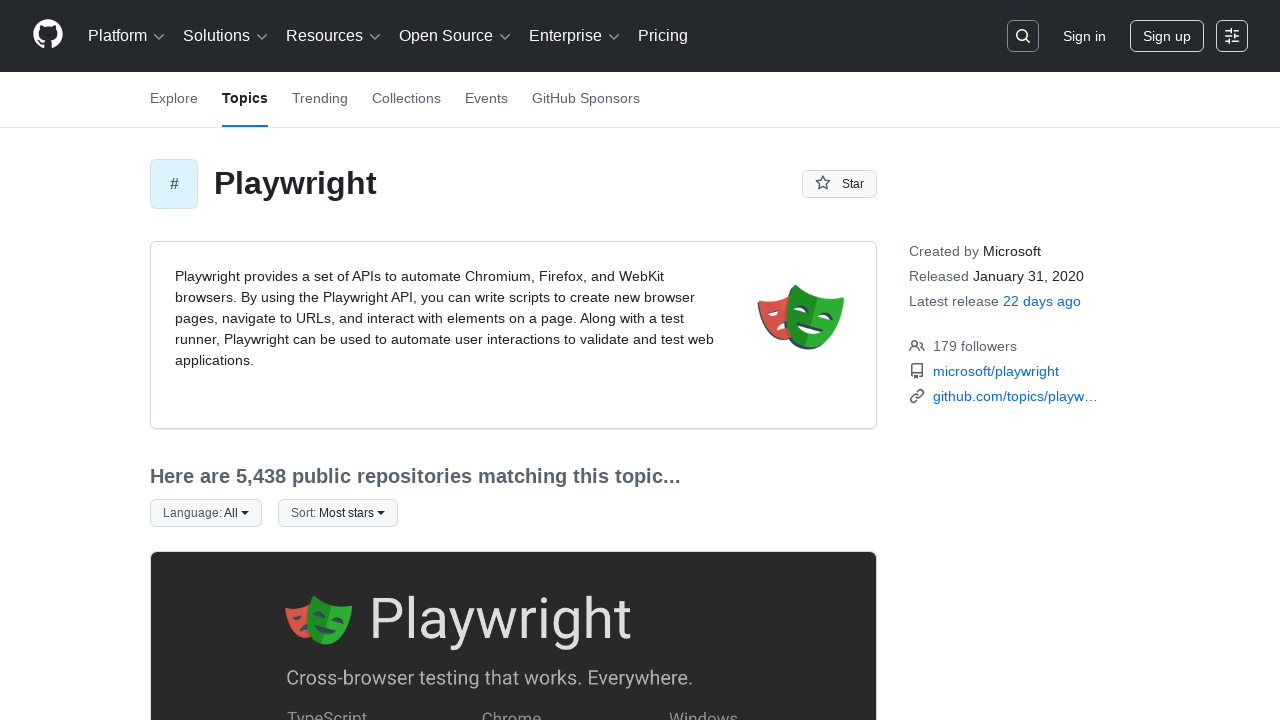

Navigated to GitHub's Playwright topic page
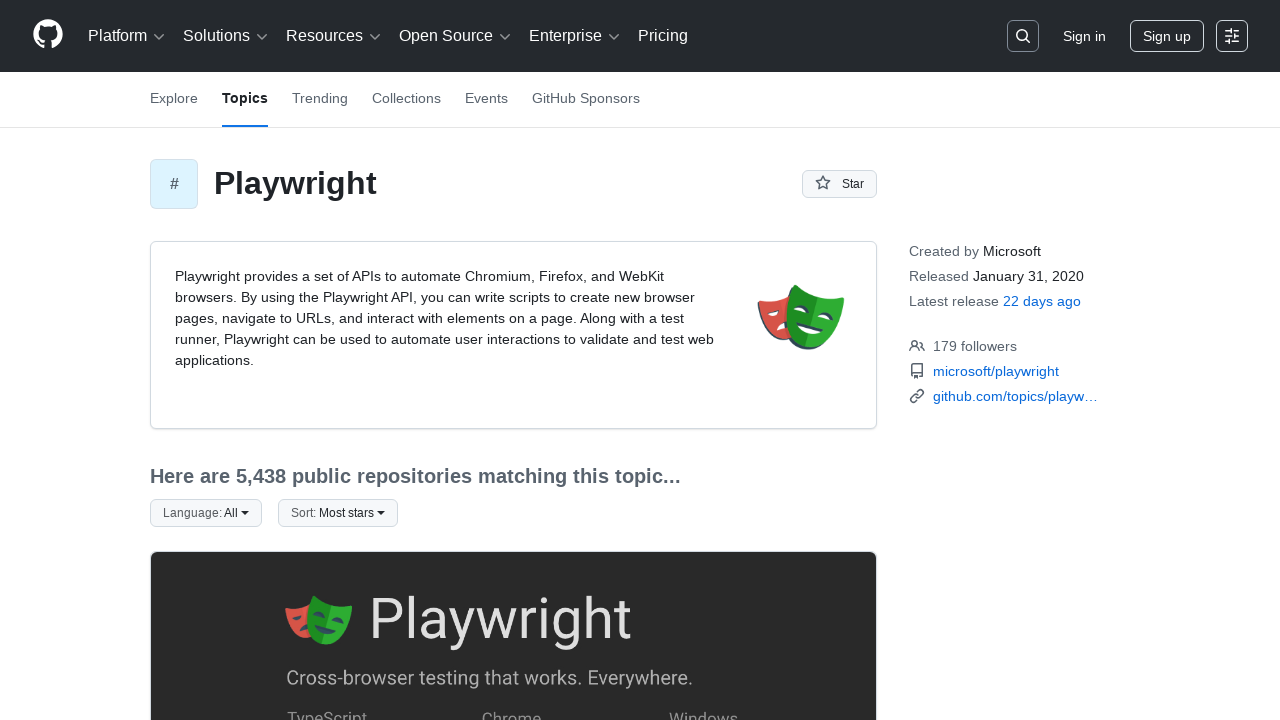

Repository cards loaded on the page
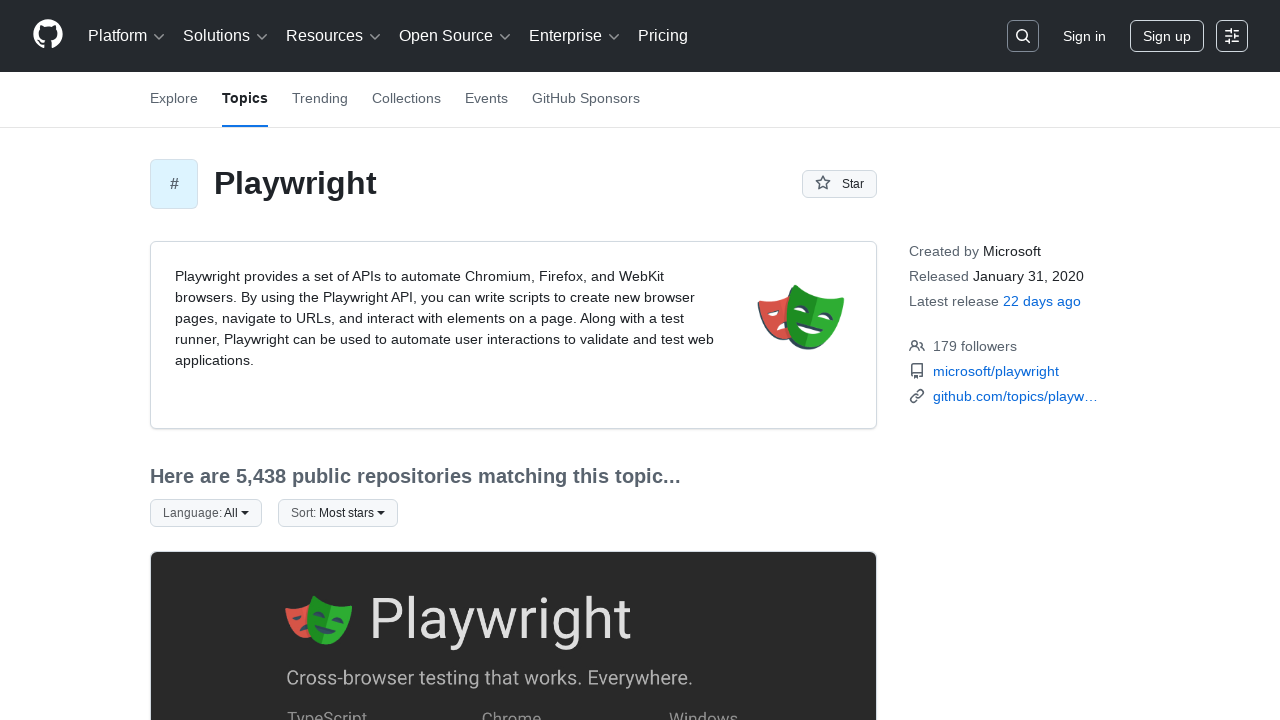

First repository card verified to be present
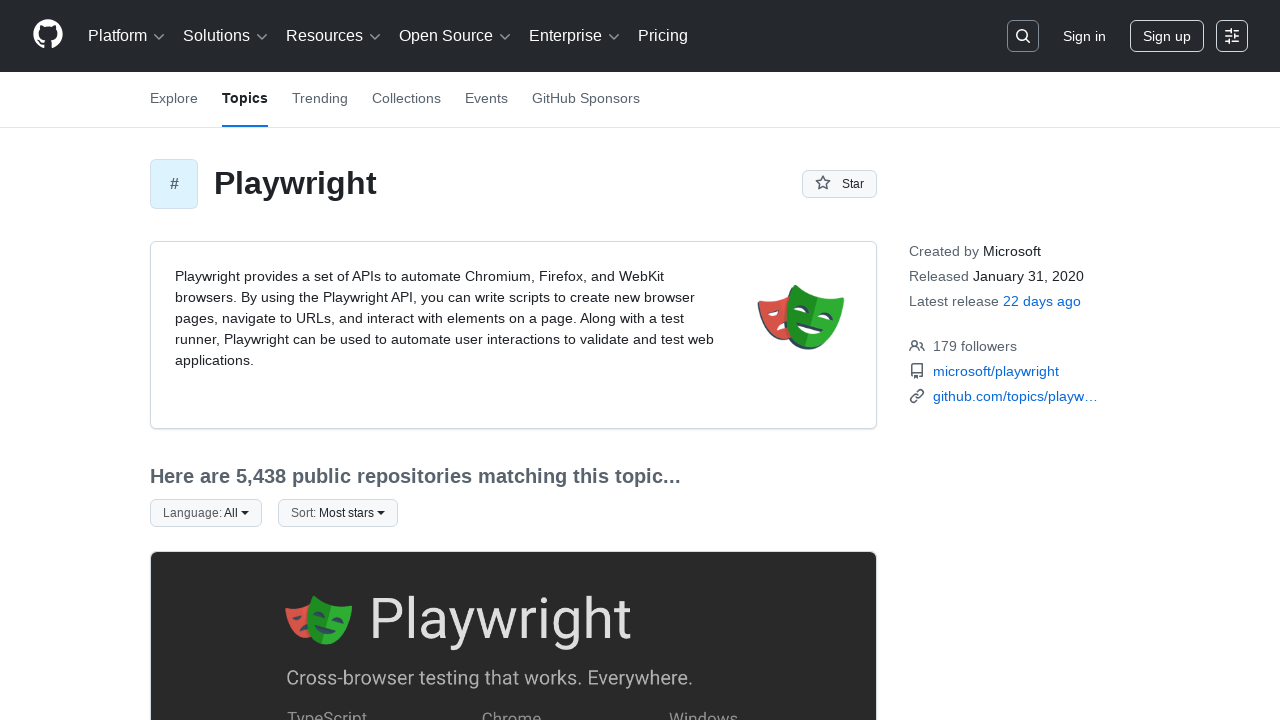

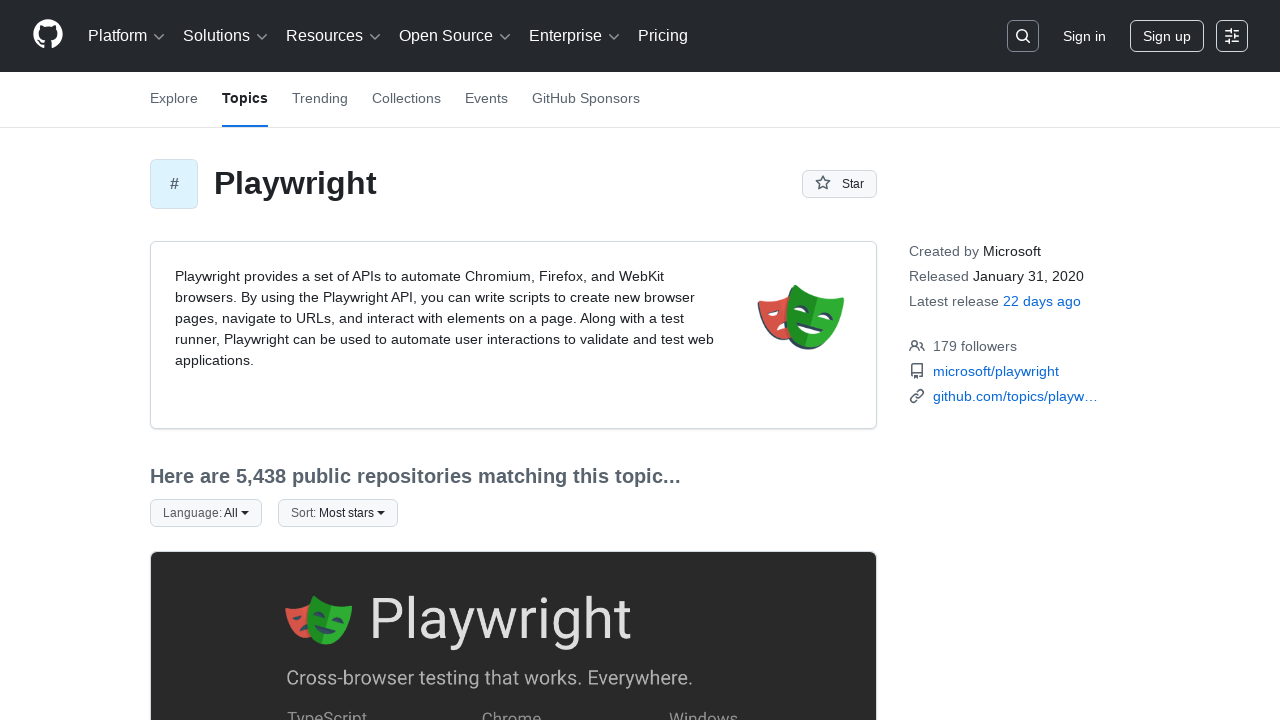